Tests alert functionality by clicking a button that triggers a simple accept alert on the letcode.in practice page

Starting URL: https://letcode.in/alert

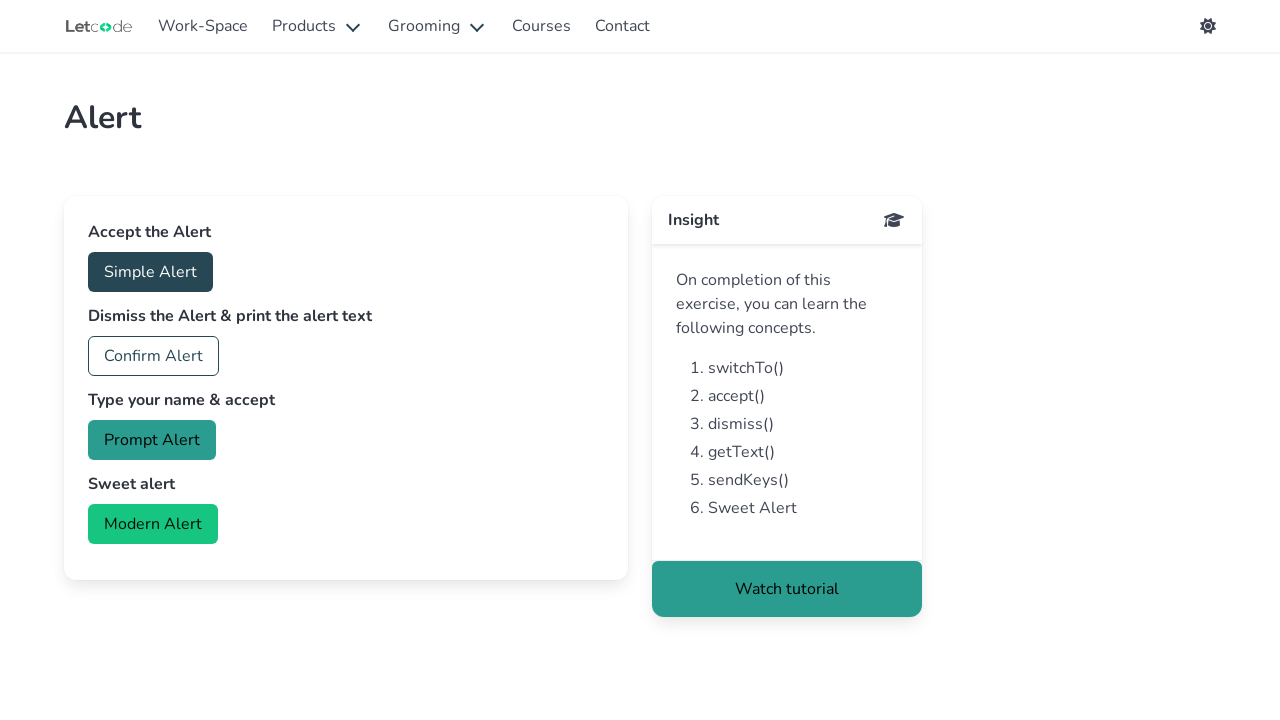

Navigated to alert practice page
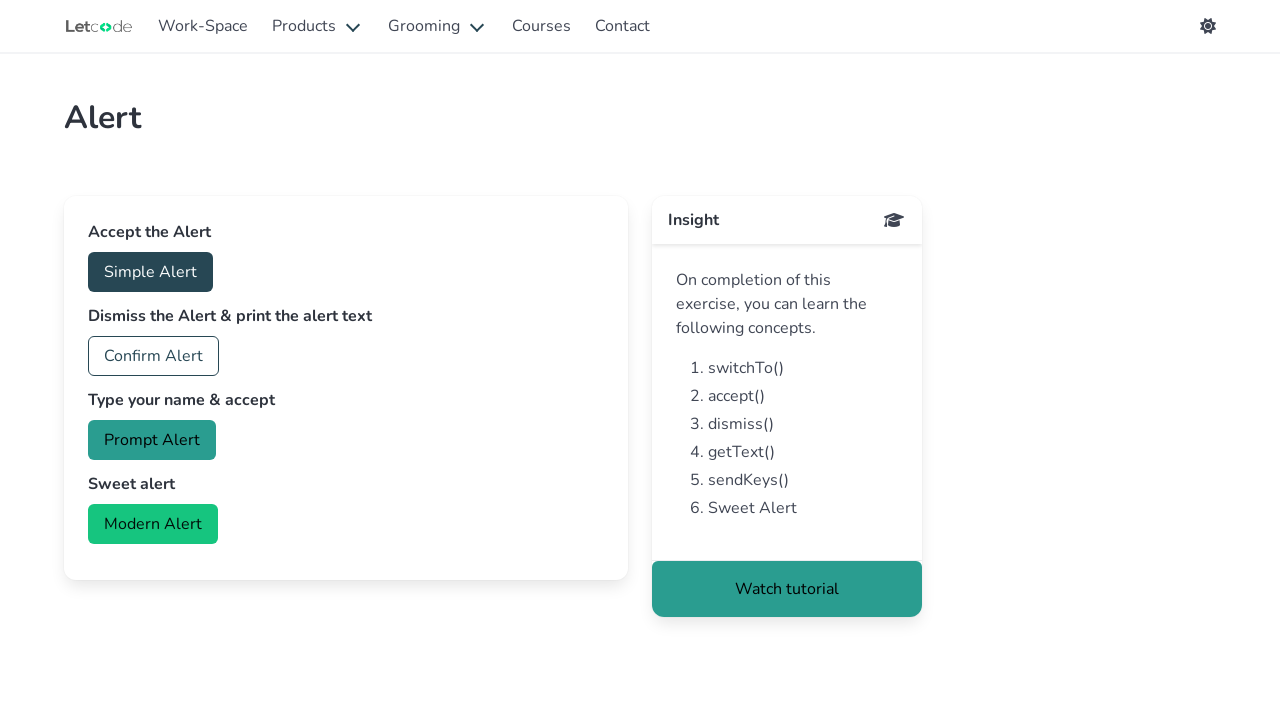

Clicked button to trigger alert at (150, 272) on #accept
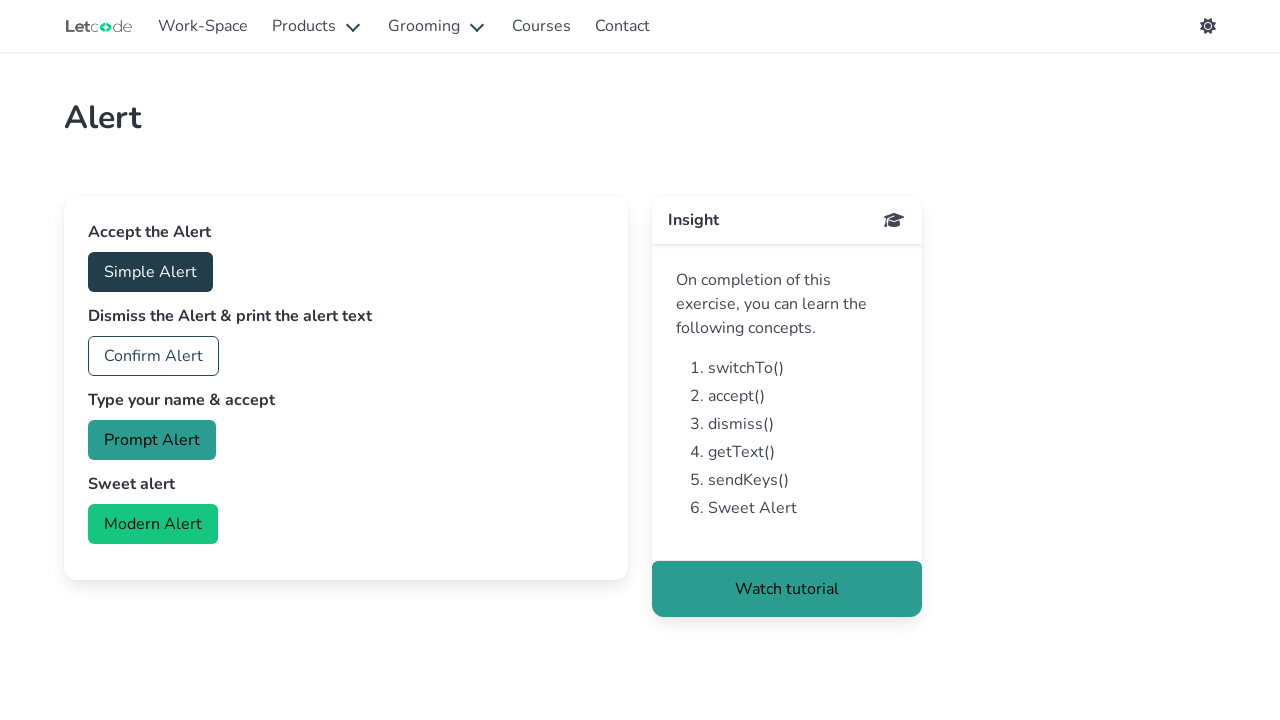

Accepted alert dialog
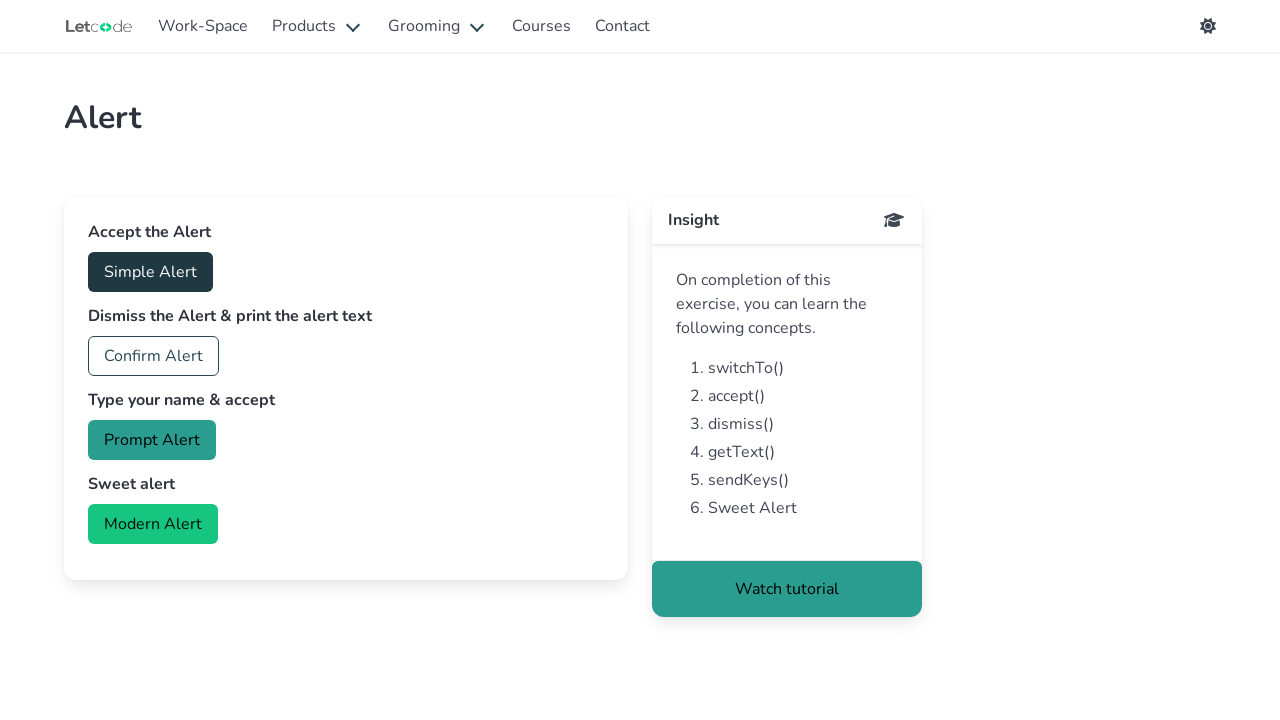

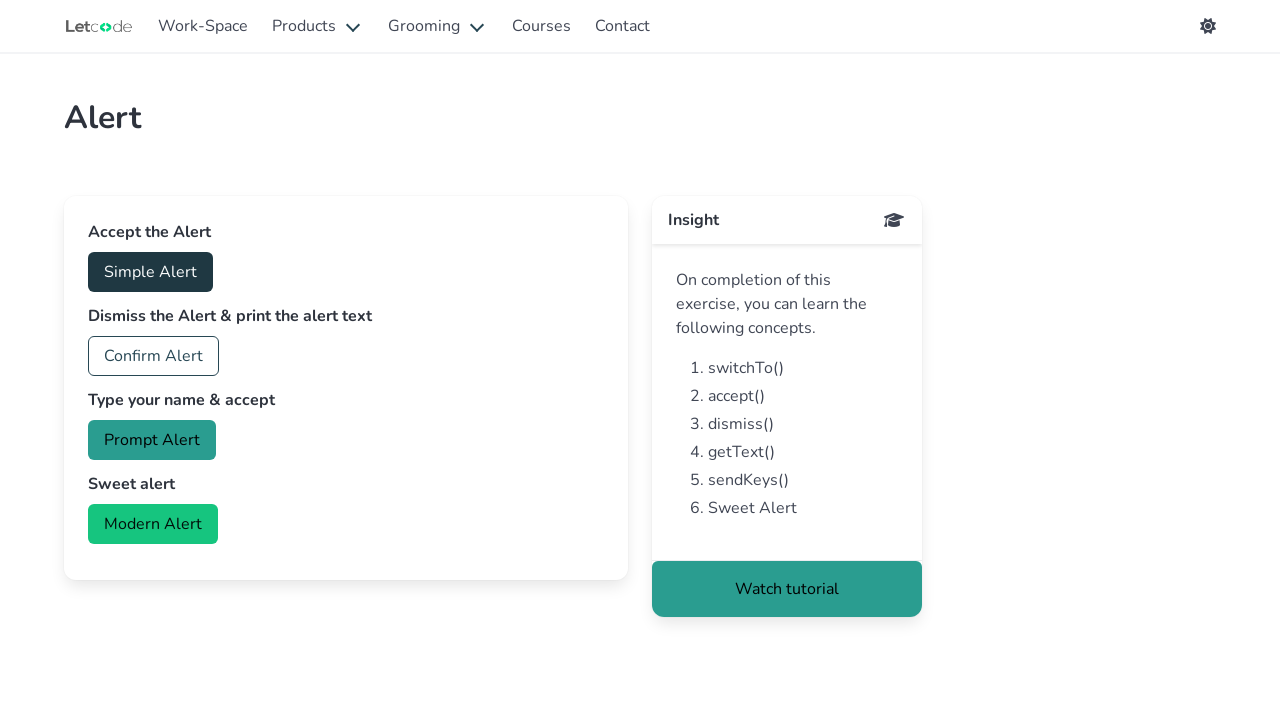